Navigates to automation practice page and verifies the logo and page header are visible

Starting URL: https://rahulshettyacademy.com/AutomationPractice/

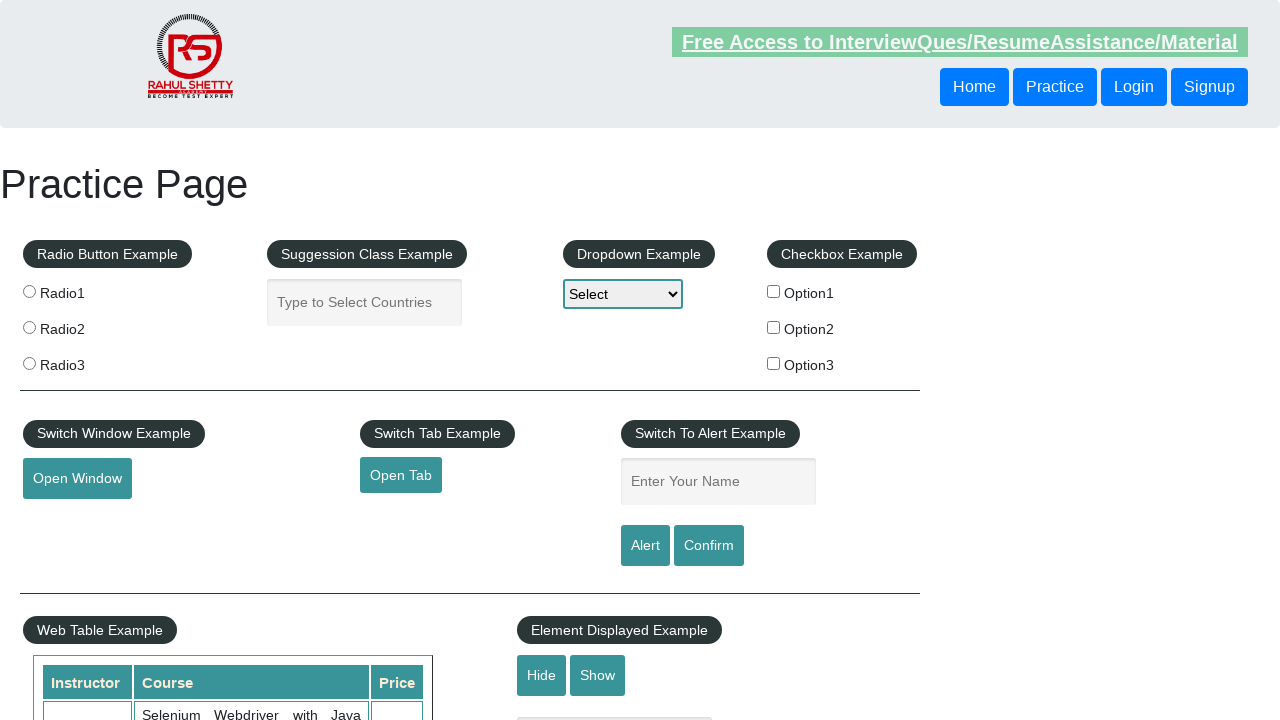

Waited for logo to be visible
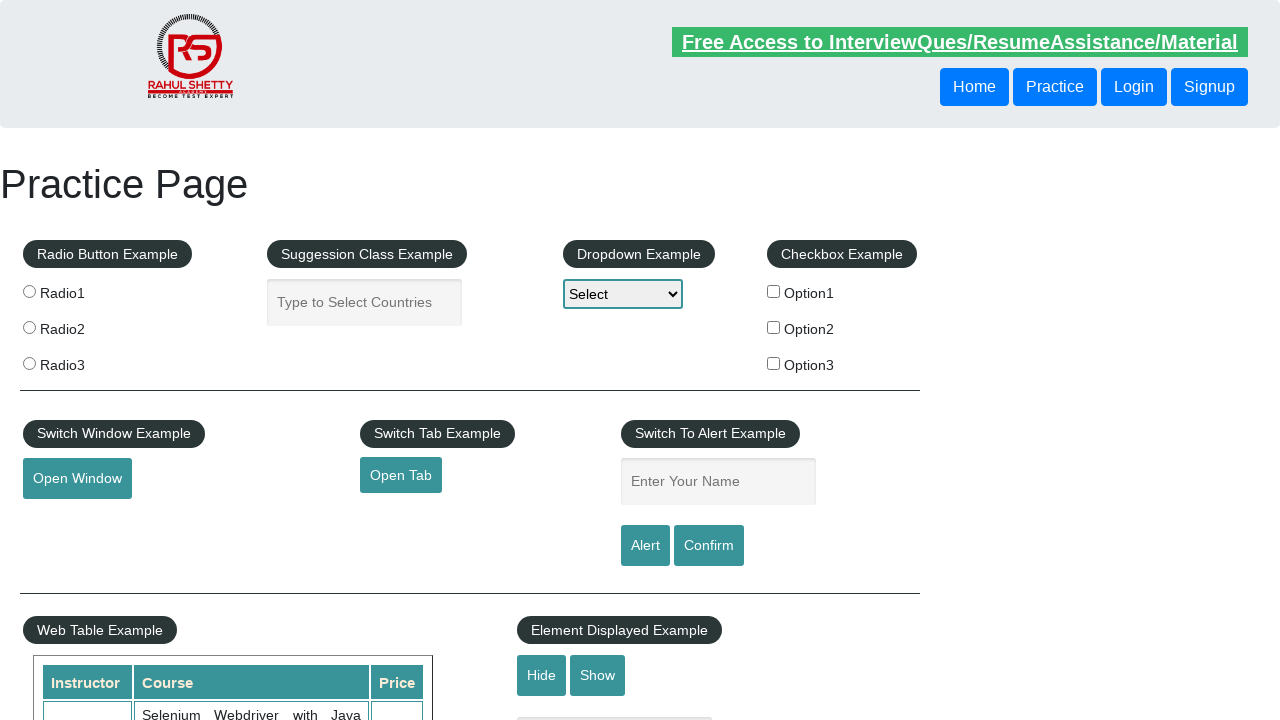

Waited for page heading to be visible
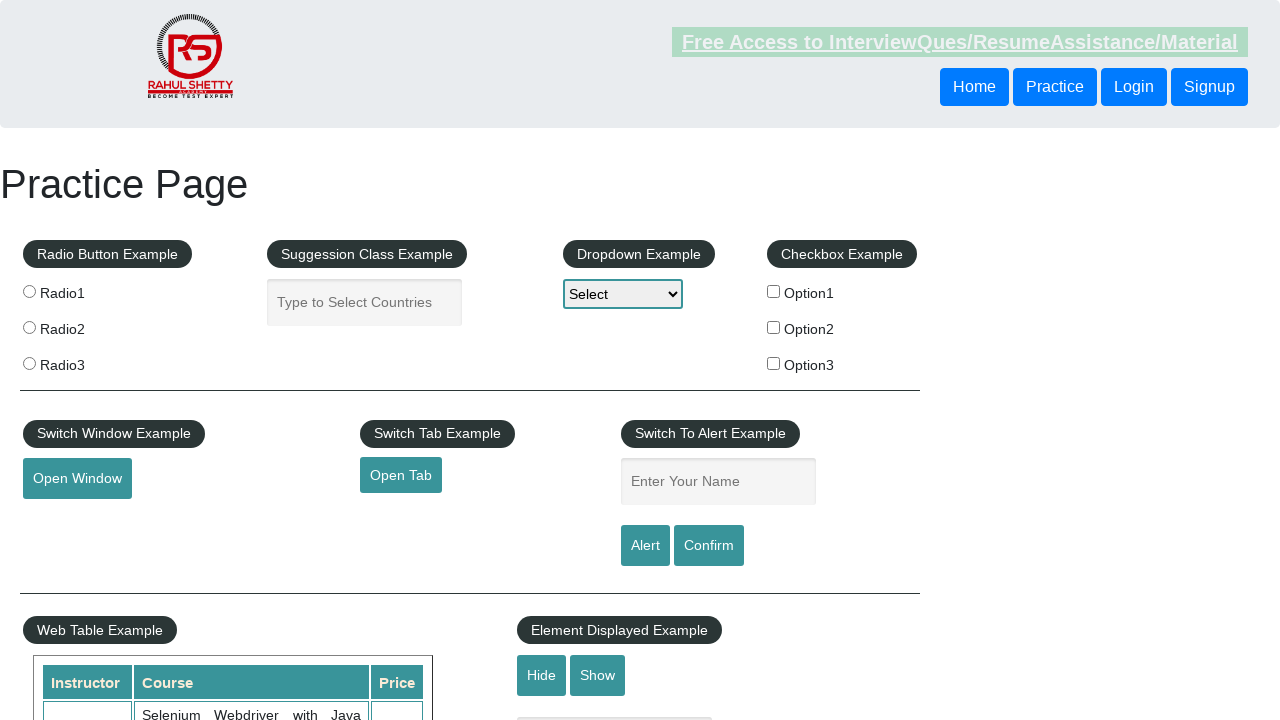

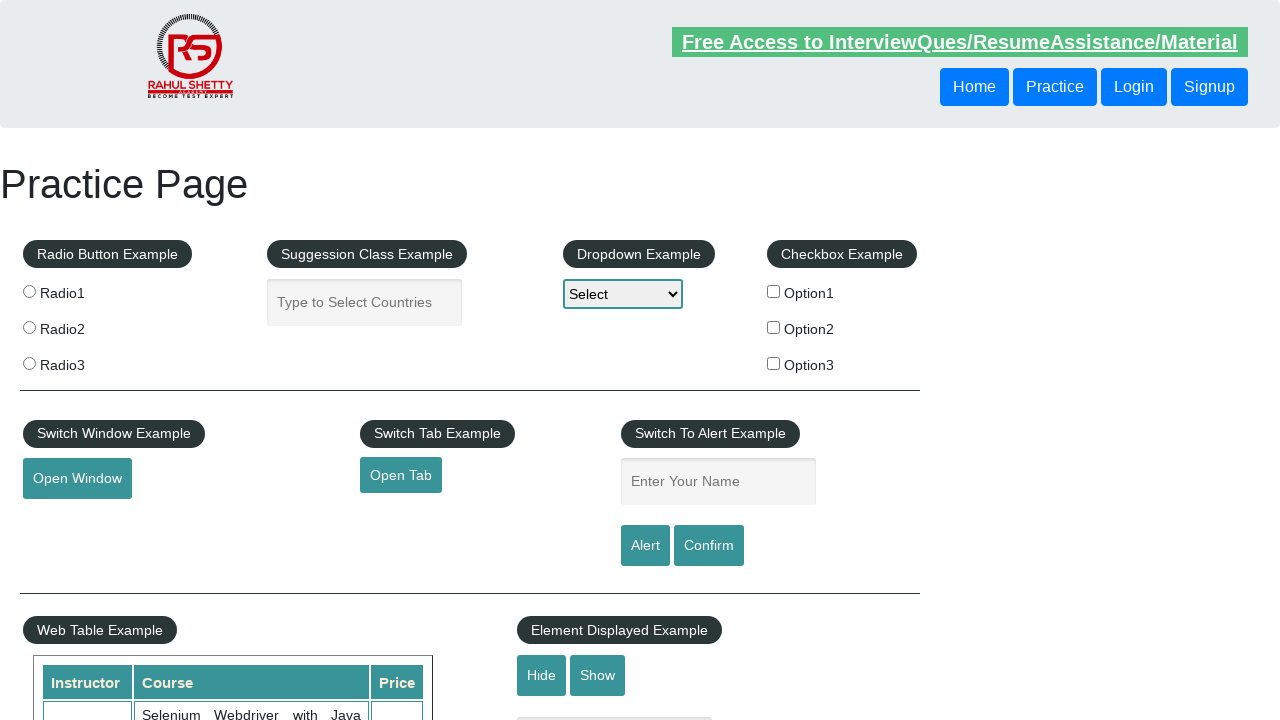